Tests drag and drop functionality on jQuery UI demo page by dragging an element and dropping it onto a target area

Starting URL: https://jqueryui.com/droppable/

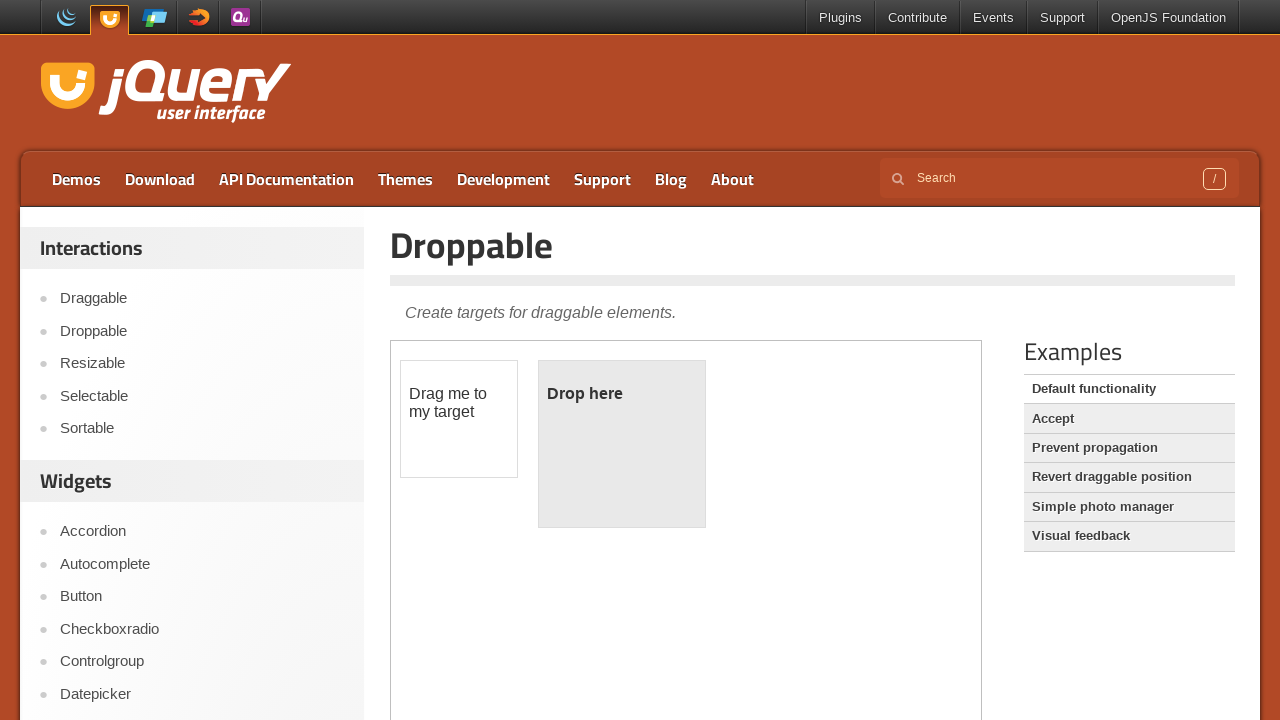

Located the iframe containing the drag and drop demo
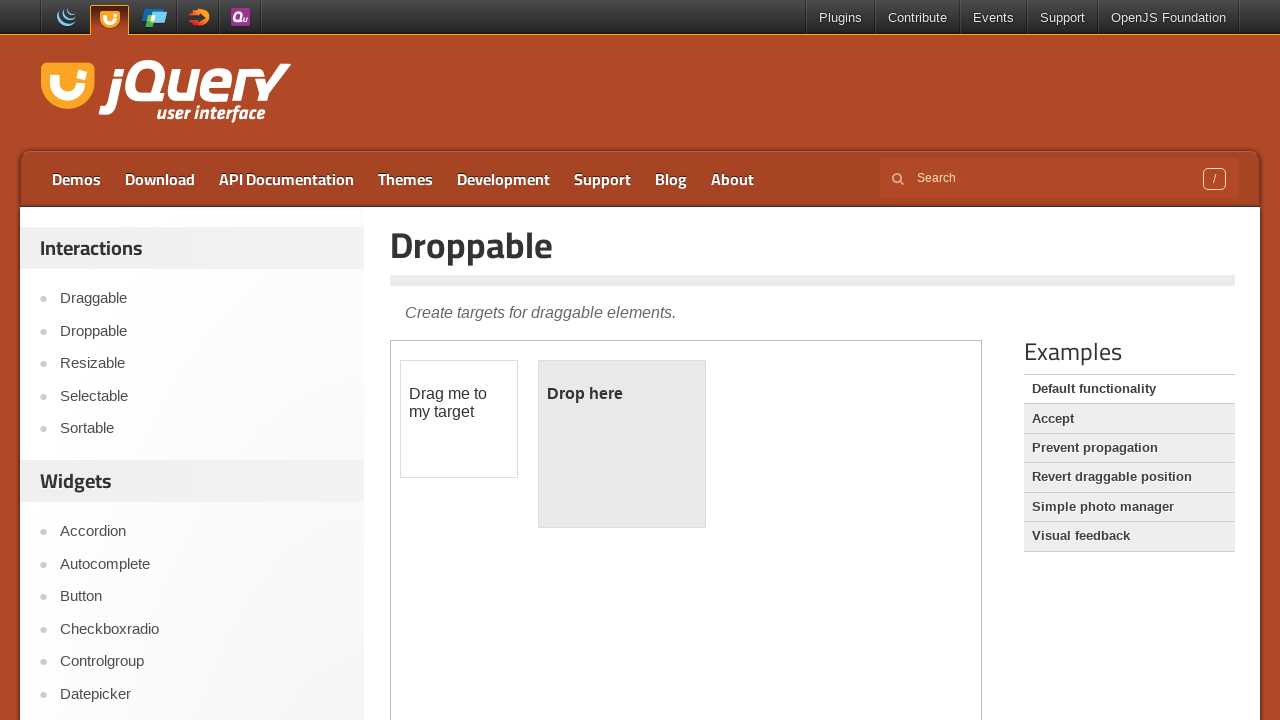

Located the draggable element
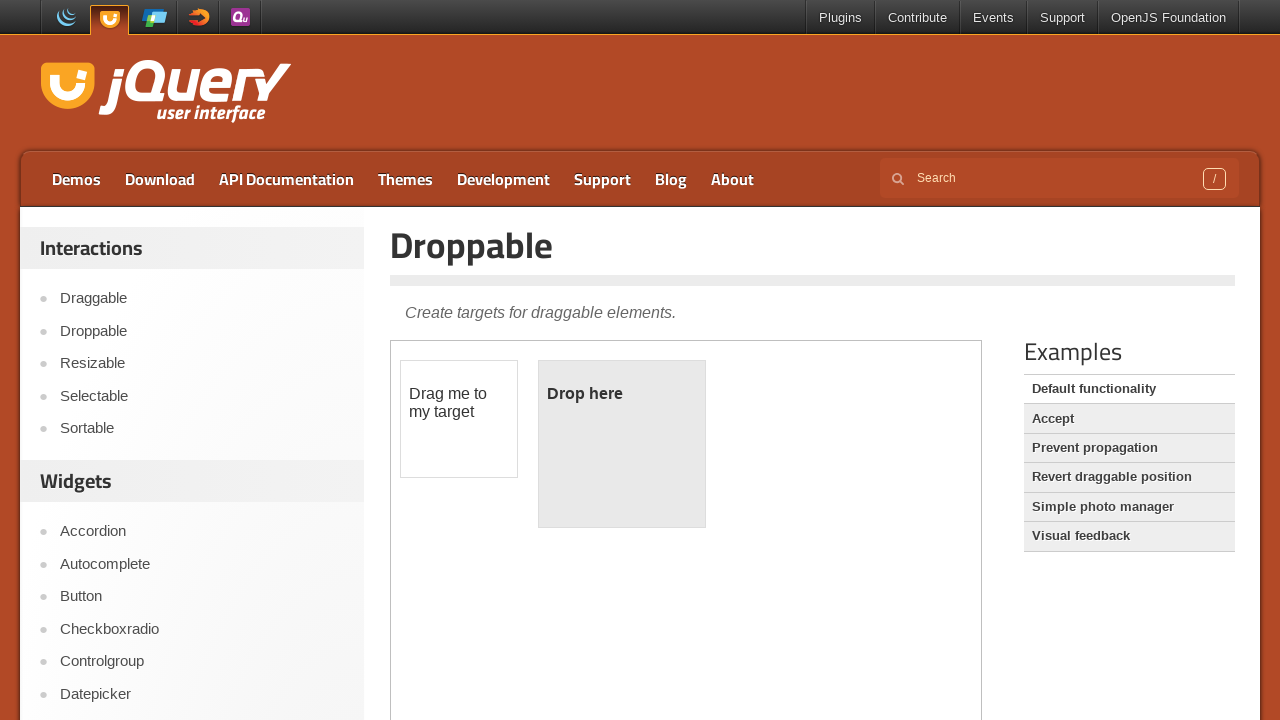

Located the droppable target element
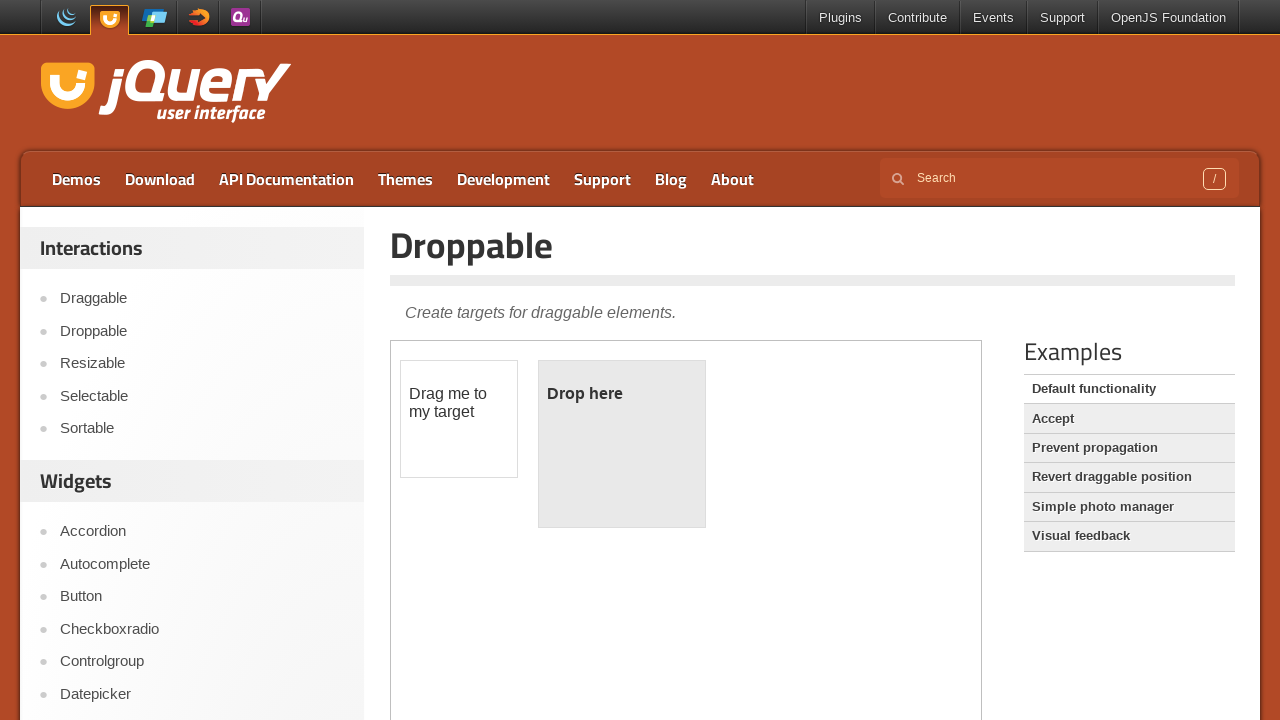

Dragged element onto droppable target area at (622, 444)
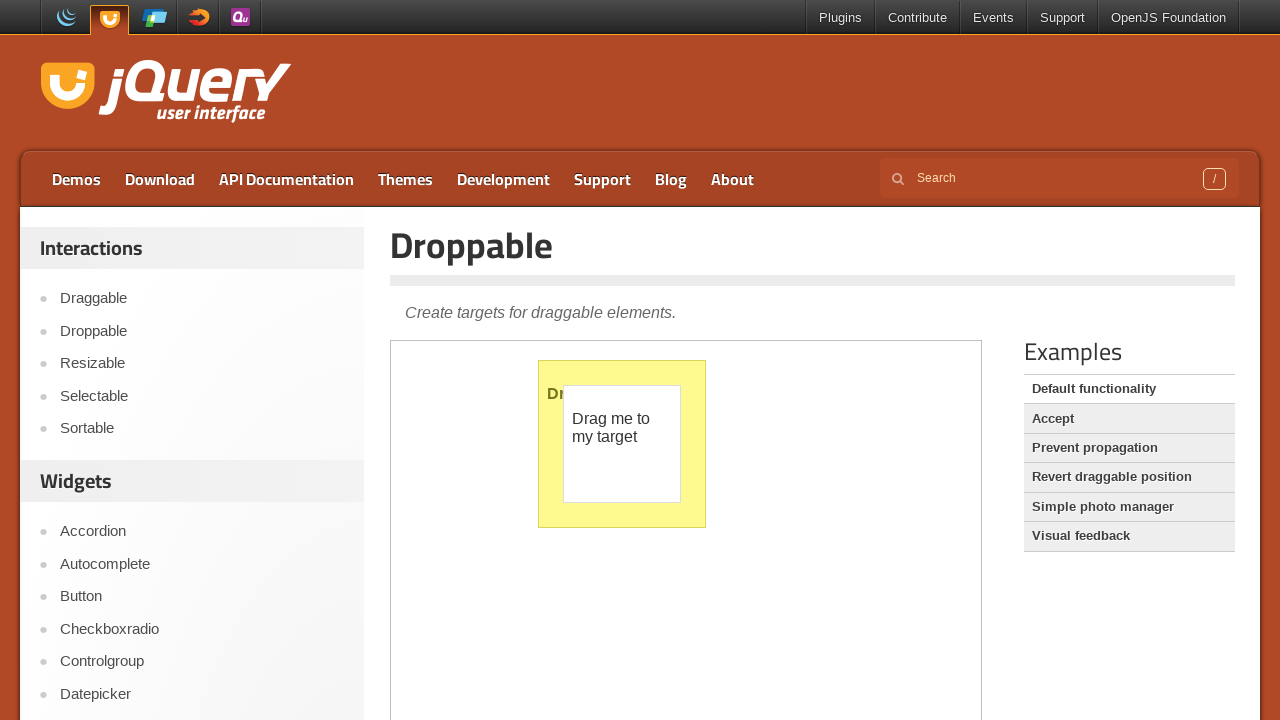

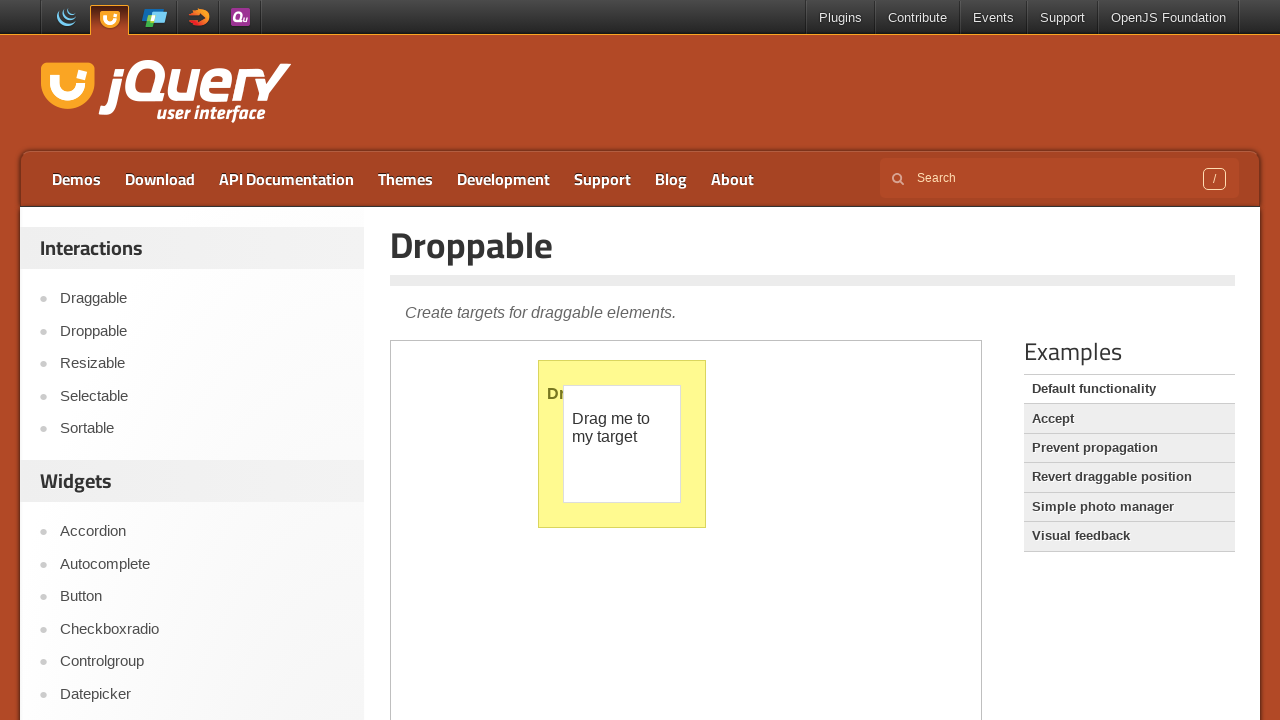